Tests file upload functionality by selecting a file via the file input, submitting the form, and verifying the "File Uploaded!" success message appears.

Starting URL: https://the-internet.herokuapp.com/upload

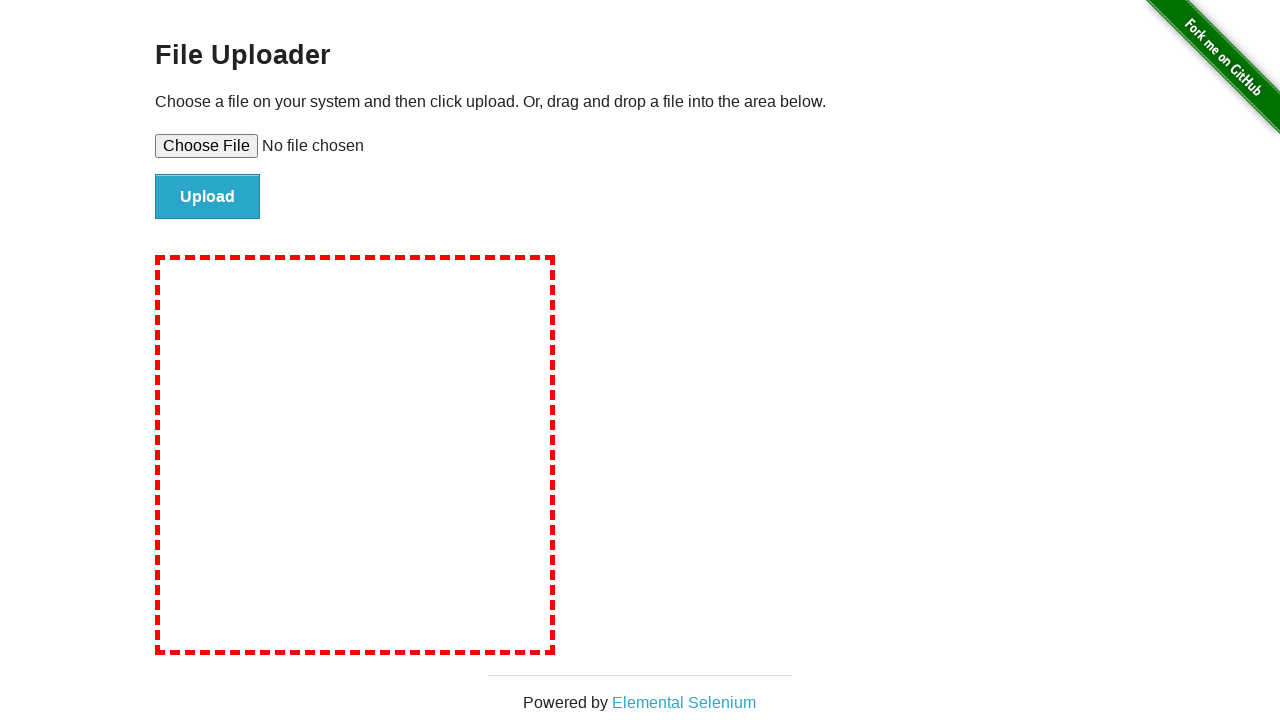

Selected test file via file input
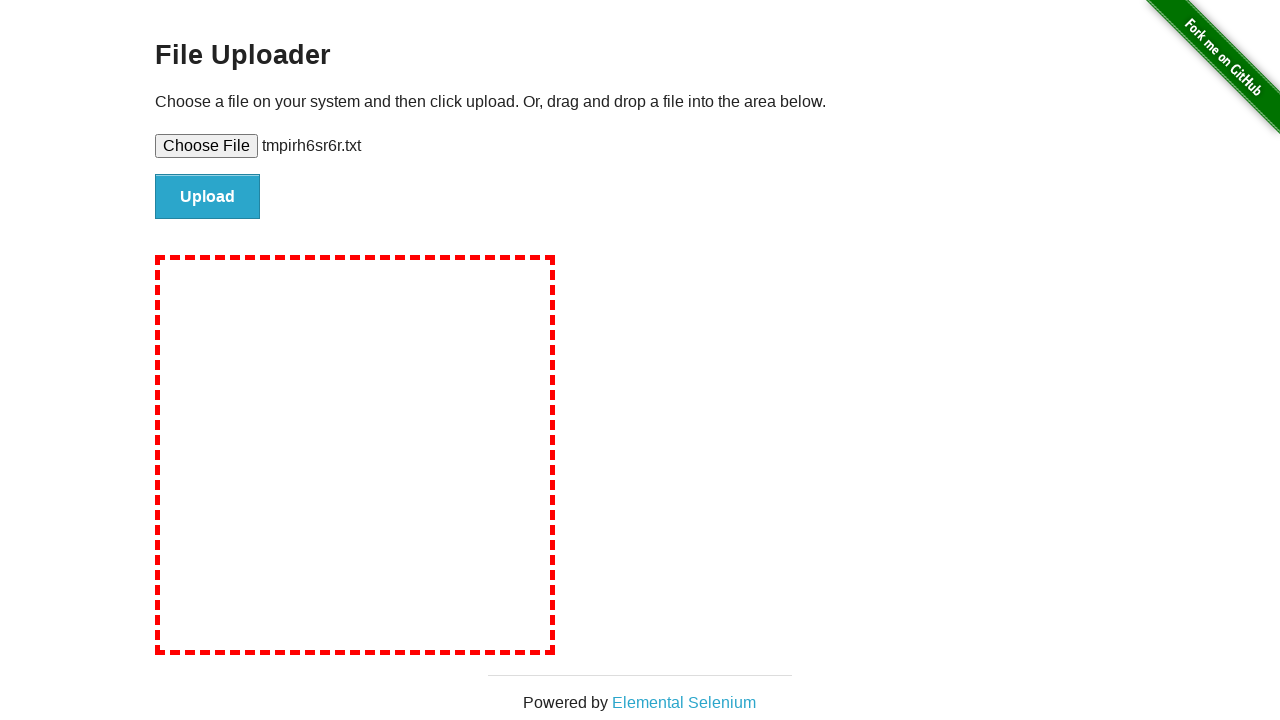

Clicked file submit button at (208, 197) on input#file-submit
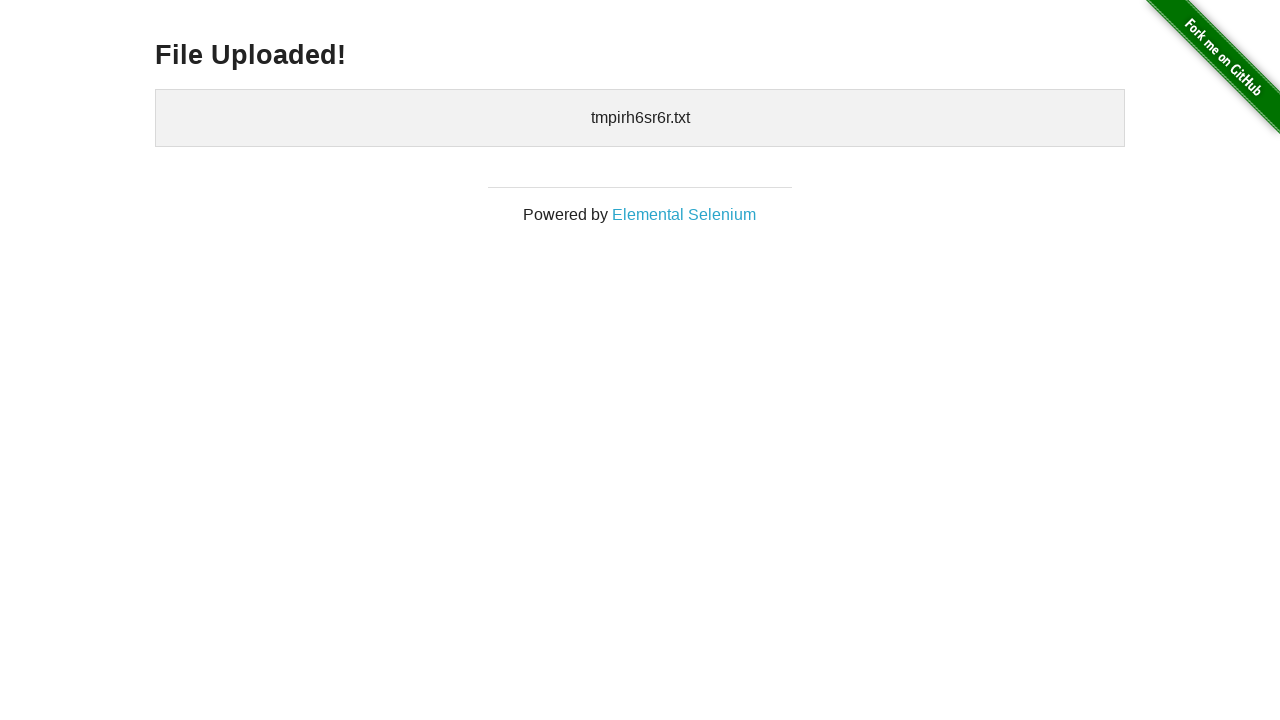

Success message appeared on page
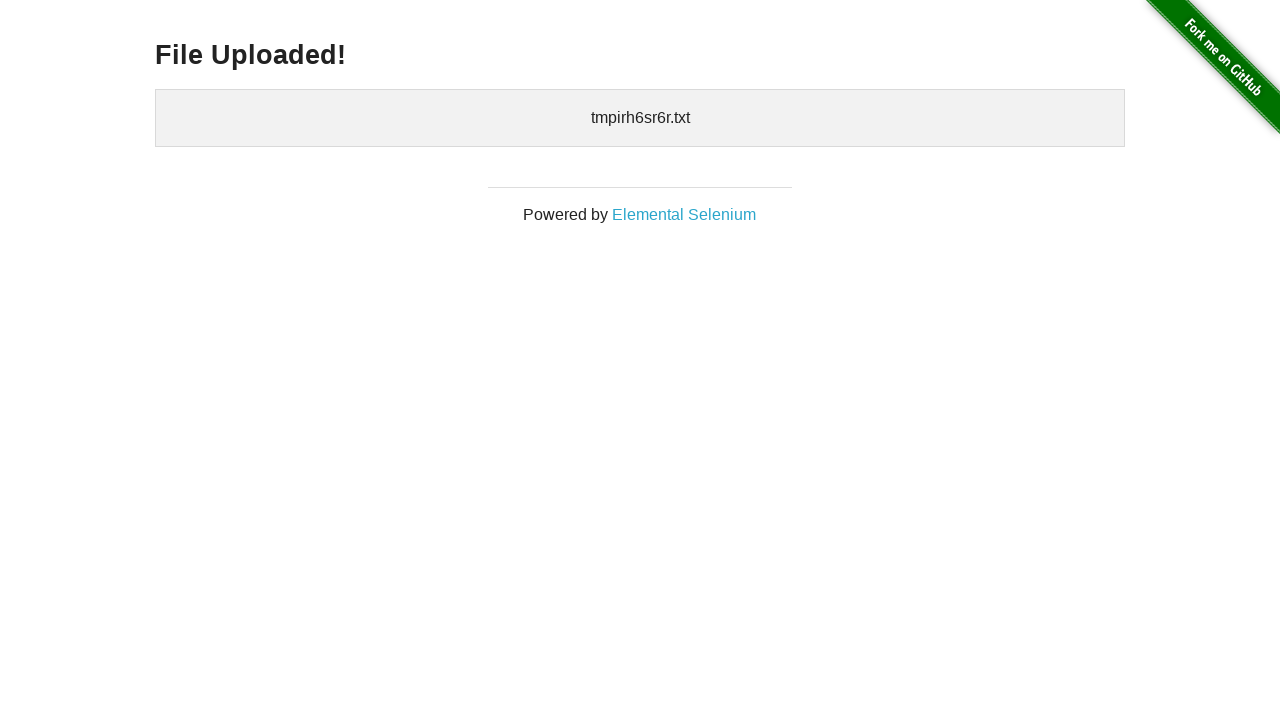

Retrieved success message text: 'File Uploaded!'
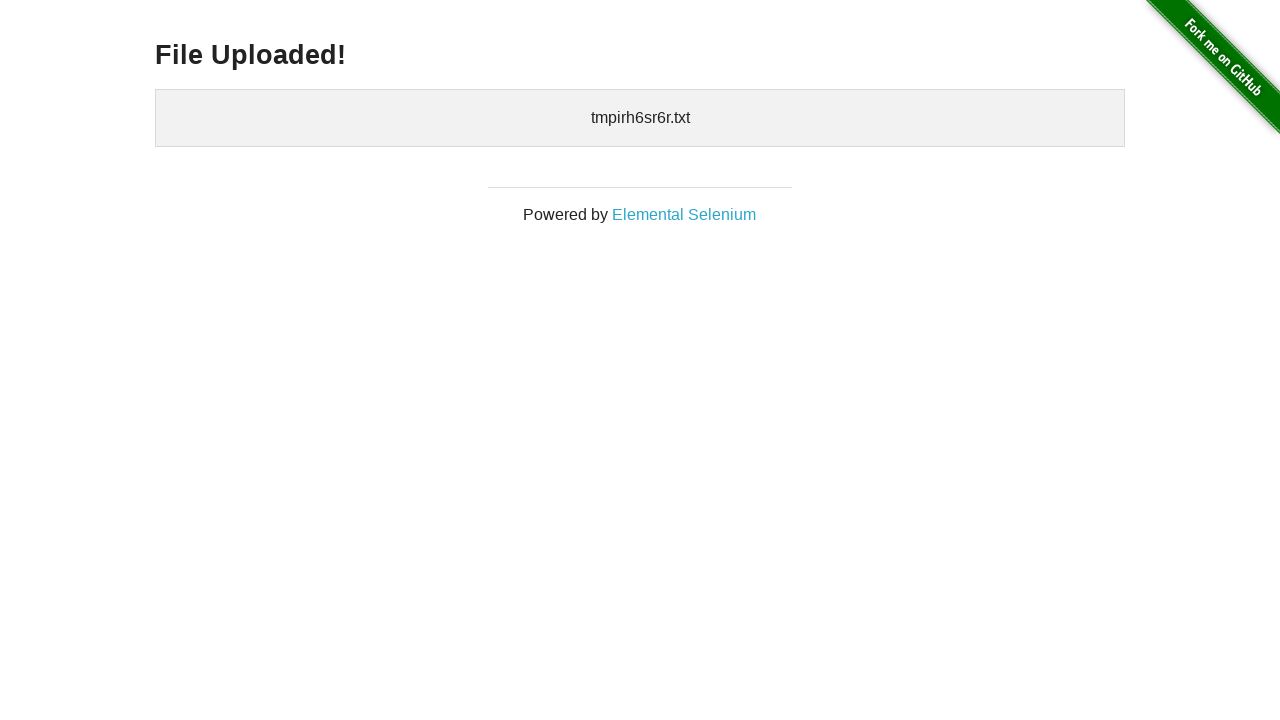

Verified 'File Uploaded!' success message
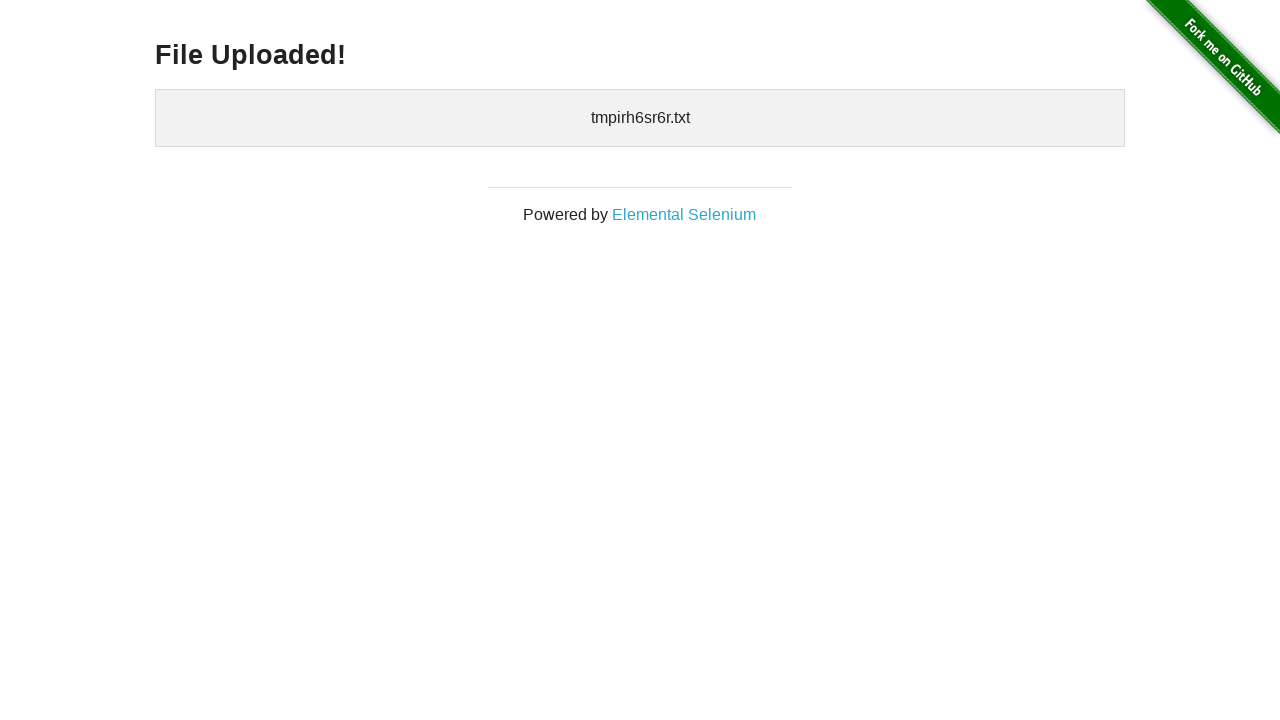

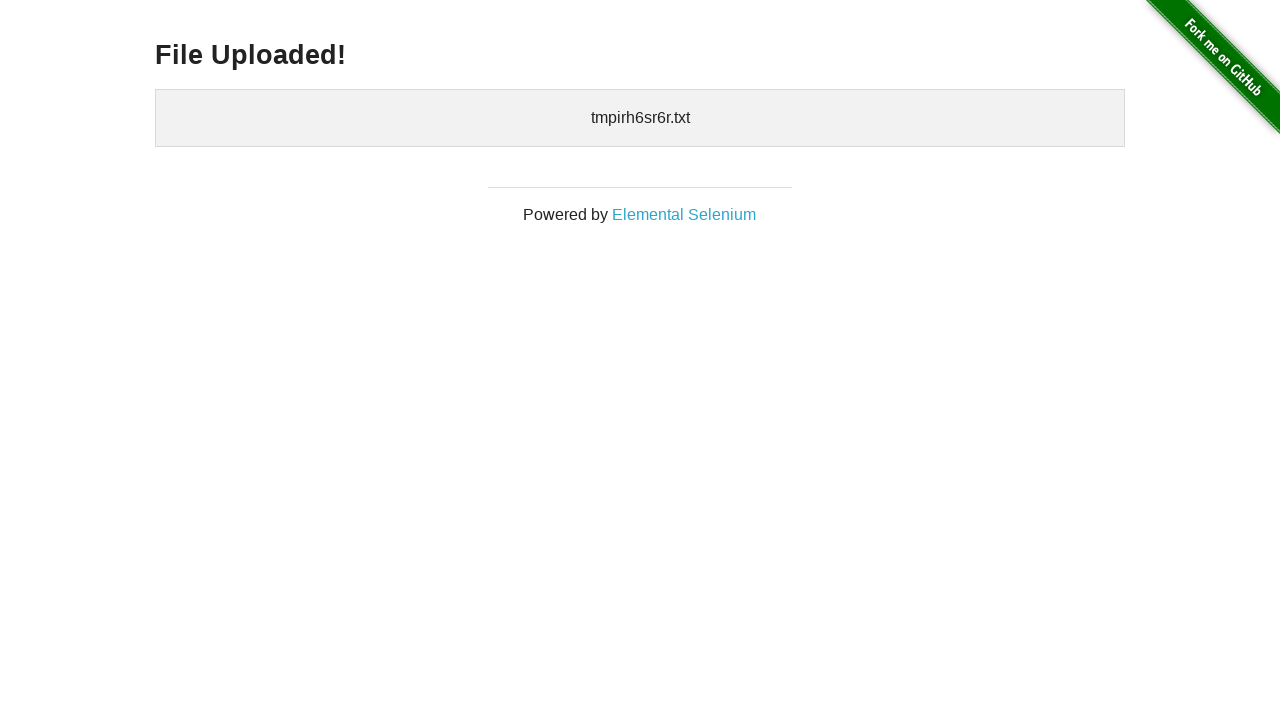